Tests the Double Click Me button functionality by double-clicking it and verifying the double click message appears

Starting URL: https://demoqa.com/elements

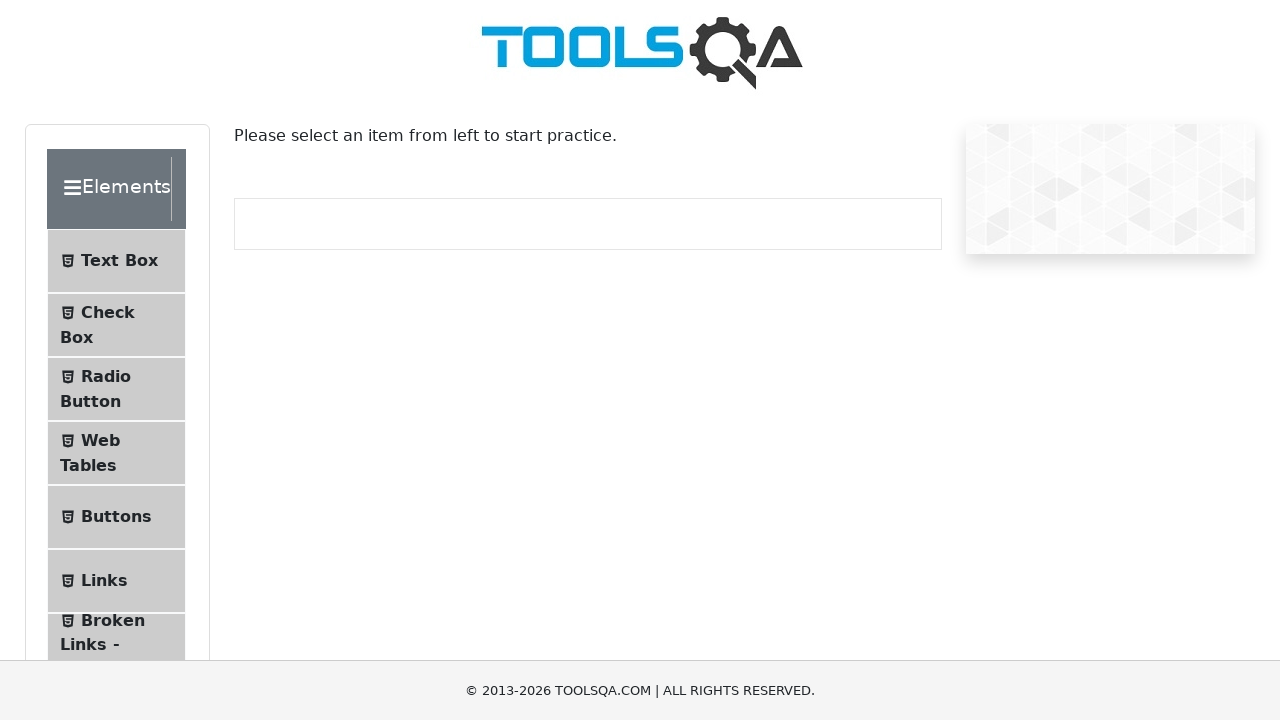

Clicked Buttons menu item at (116, 517) on li:has-text('Buttons')
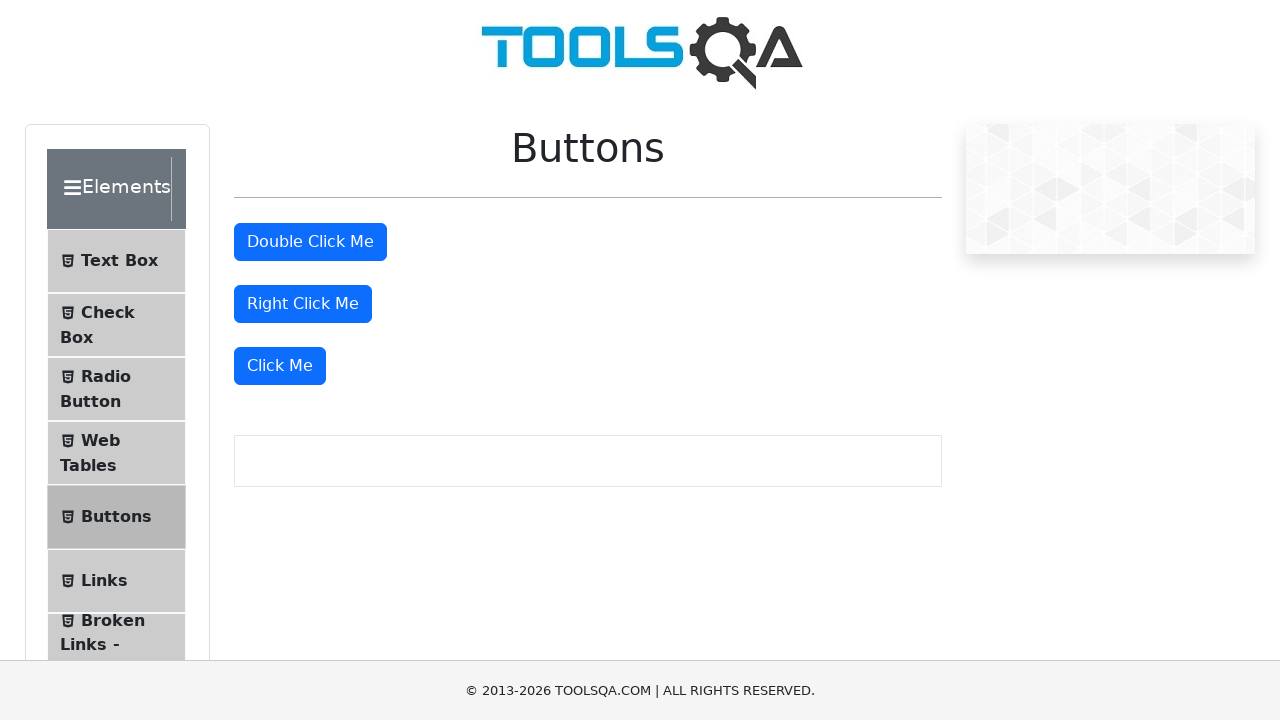

Buttons page loaded successfully
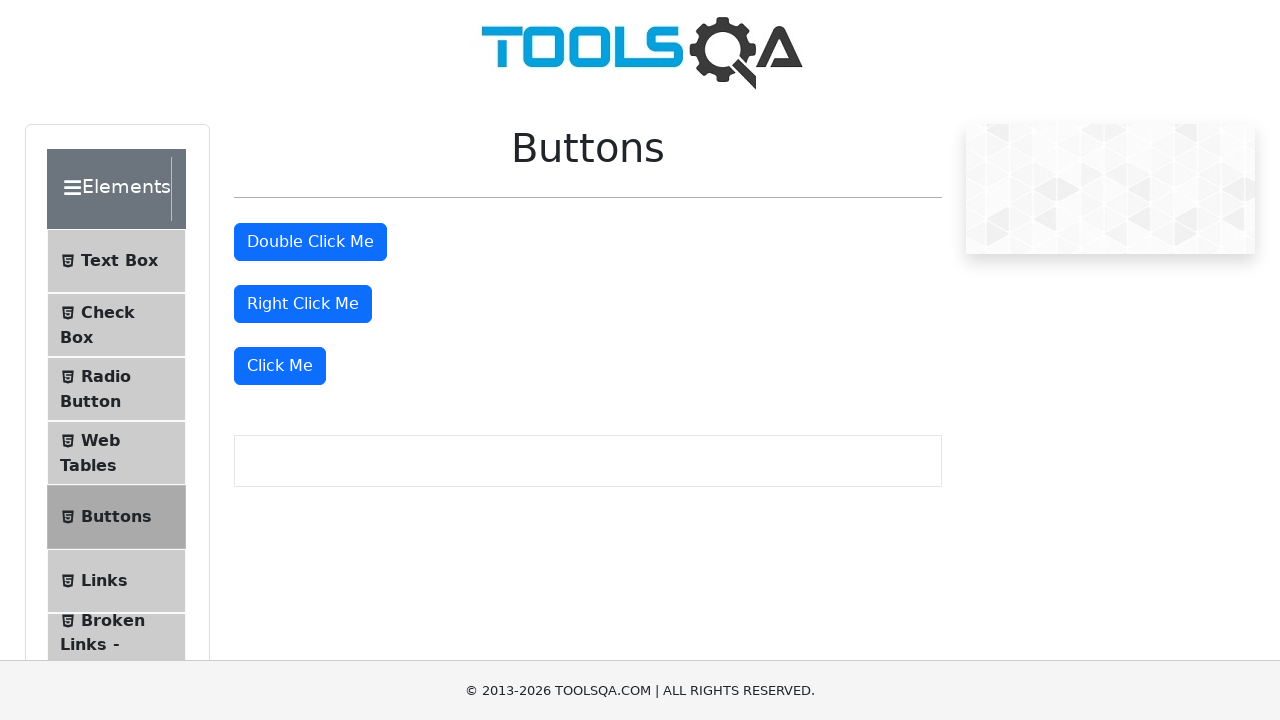

Double-clicked the 'Double Click Me' button at (310, 242) on internal:role=button[name="Double Click Me"i]
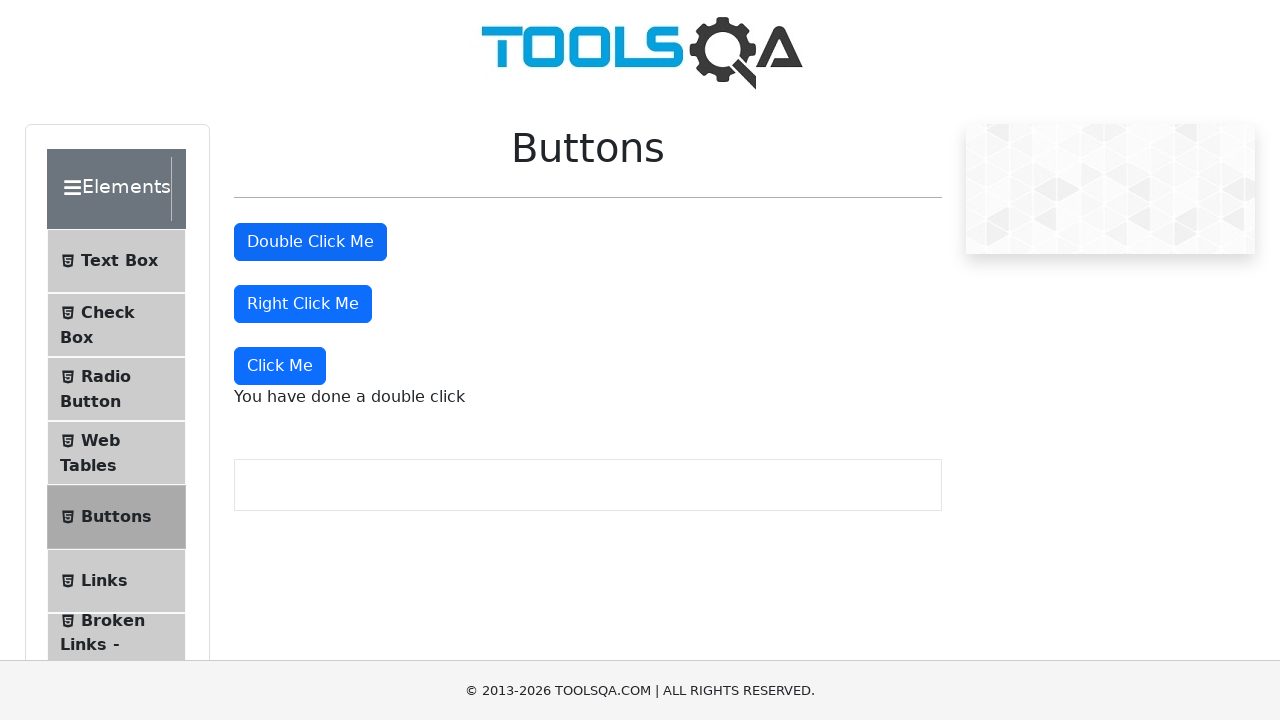

Verified double click message appeared
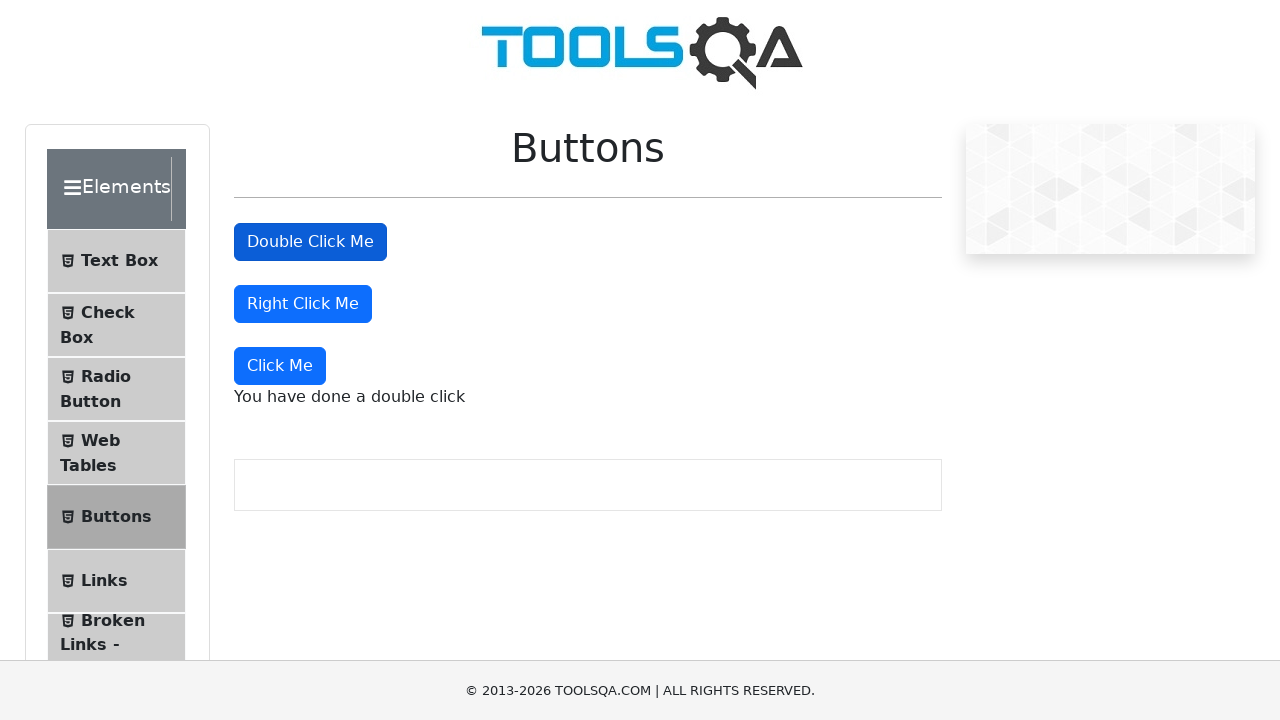

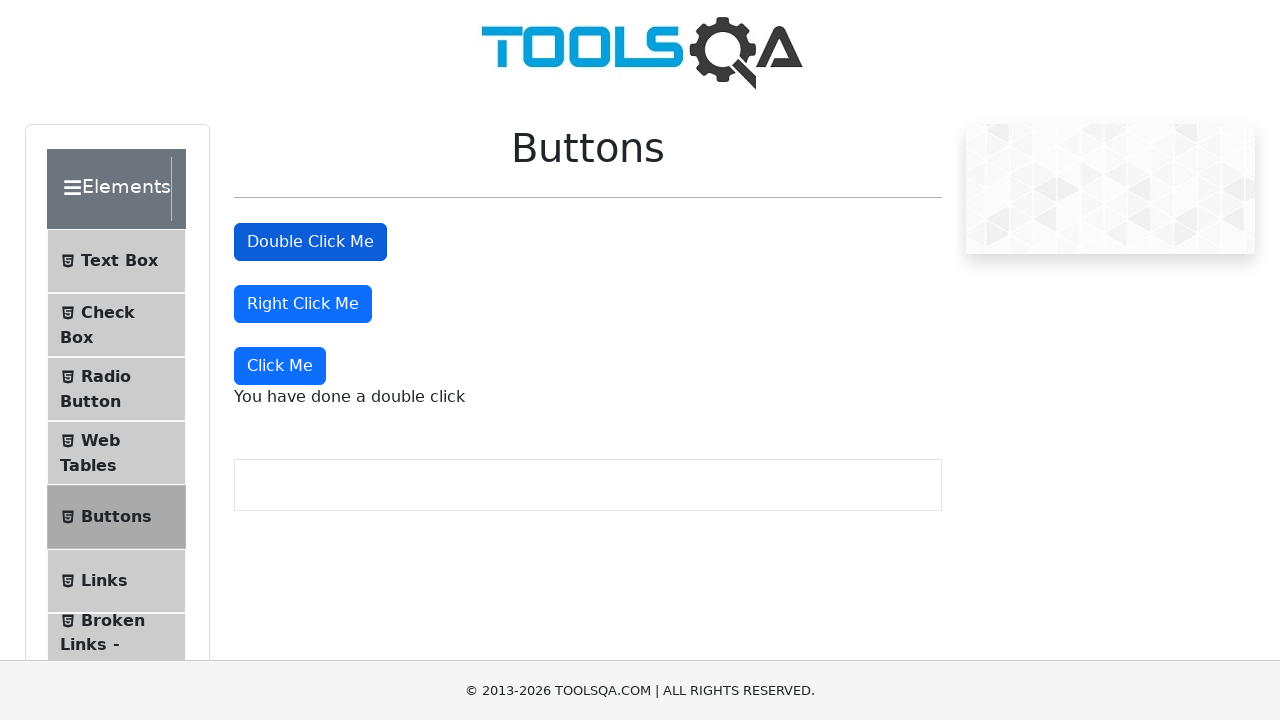